Tests drag and drop functionality by dragging an element from draggable to droppable area

Starting URL: https://v1.training-support.net/selenium/drag-drop

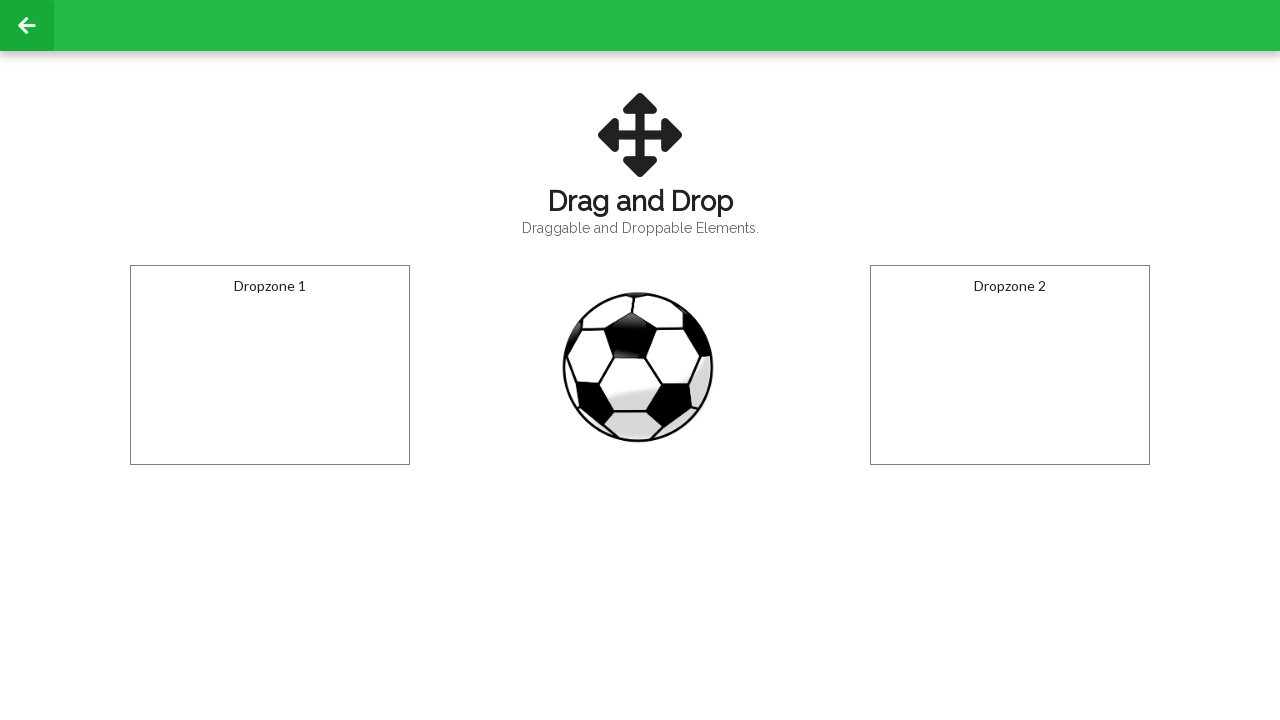

Located draggable element
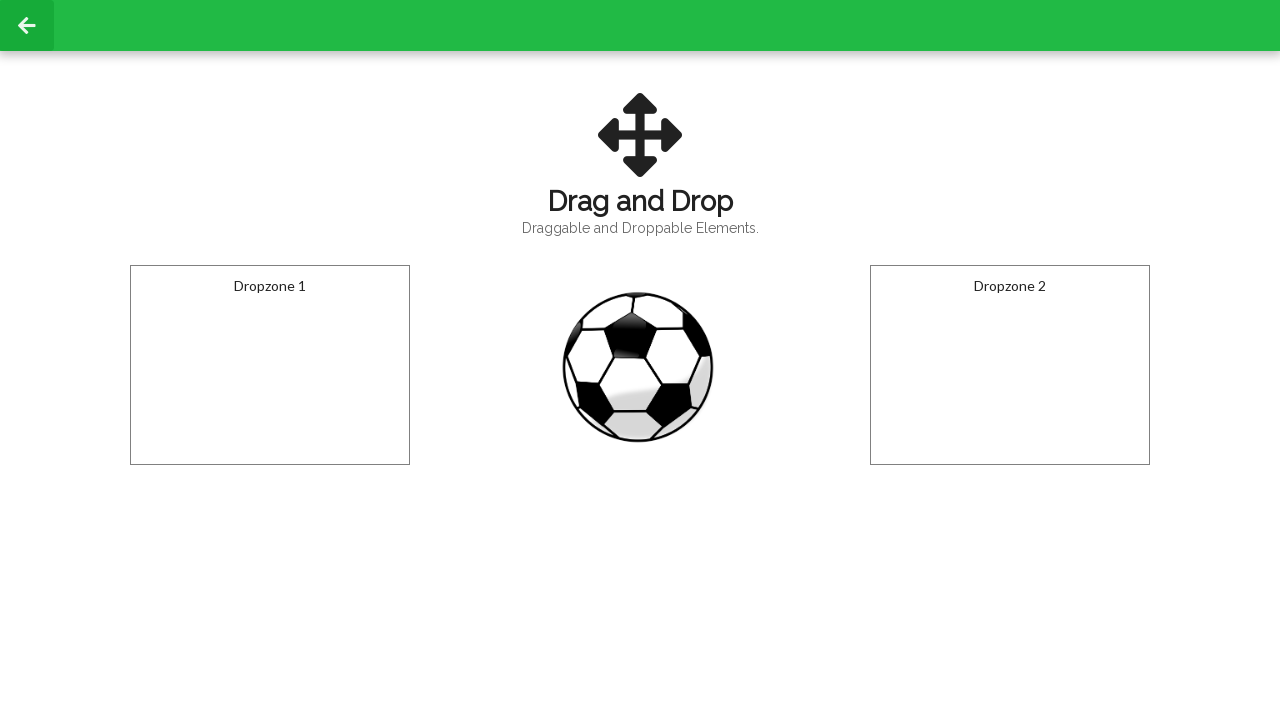

Located droppable element
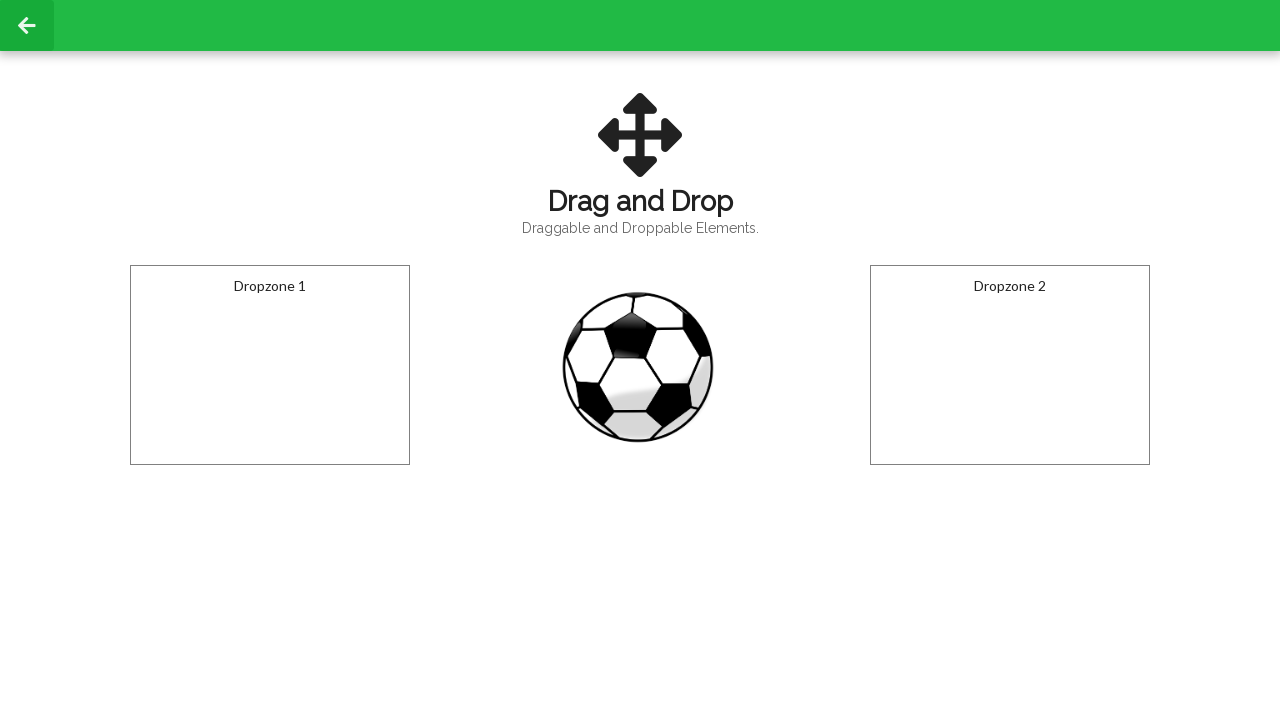

Dragged element from draggable to droppable area at (270, 365)
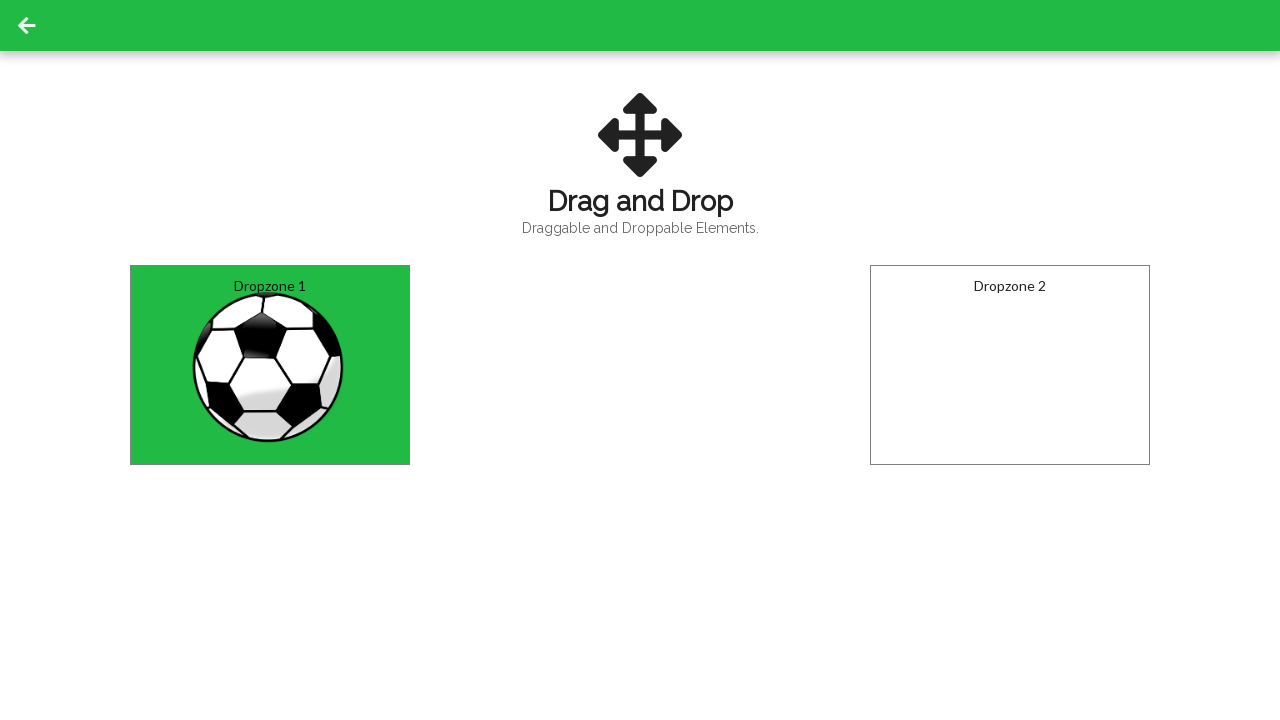

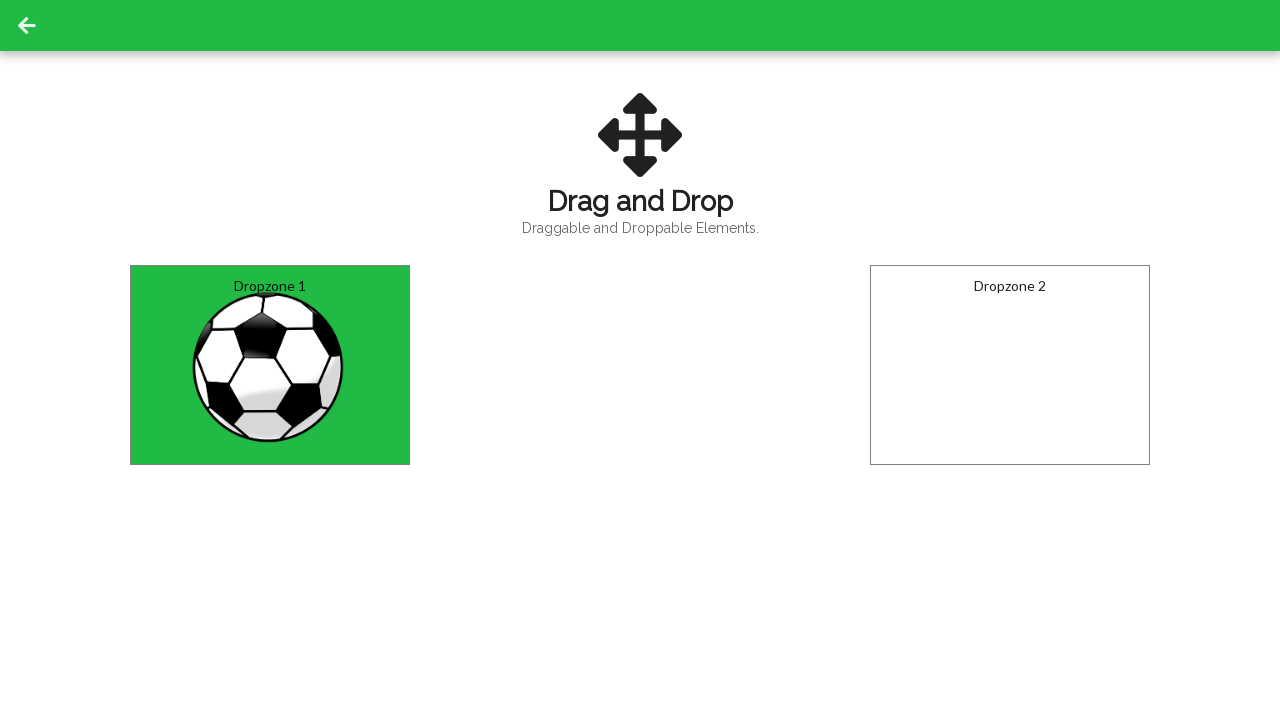